Navigates to Indian Airlines website and verifies the page title contains "indianairlines"

Starting URL: https://indianairlines.com/

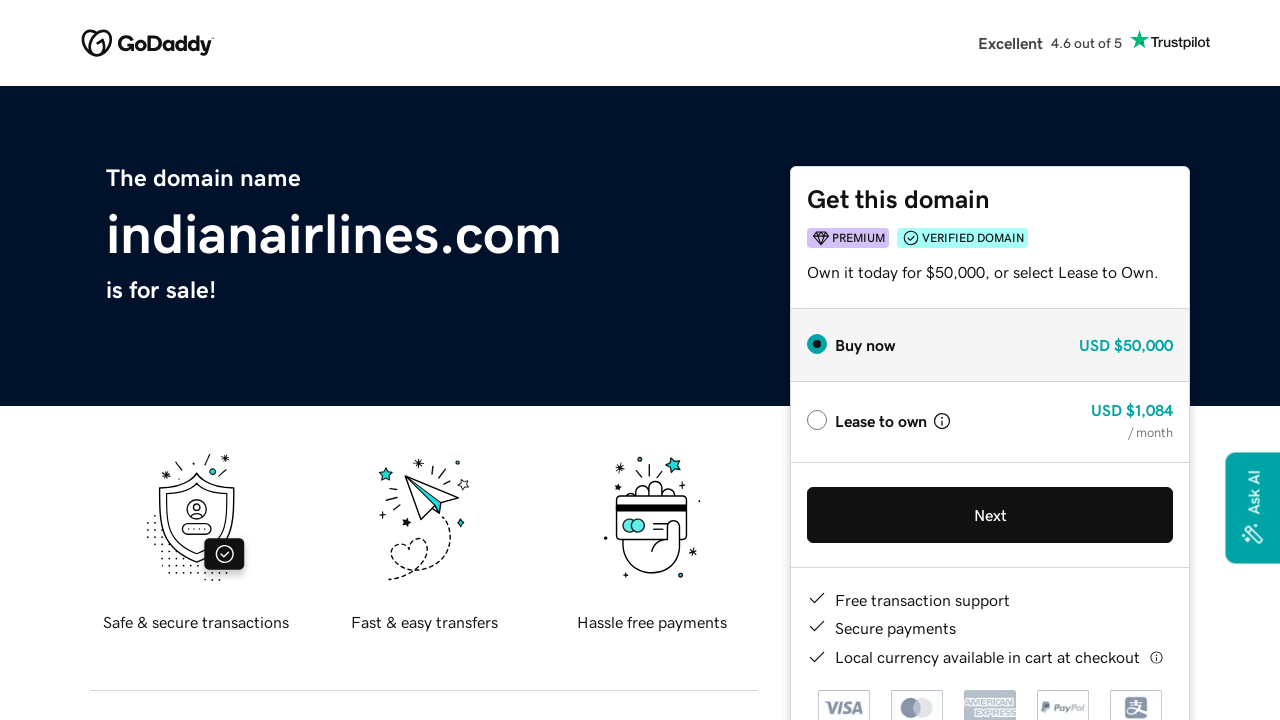

Navigated to Indian Airlines website
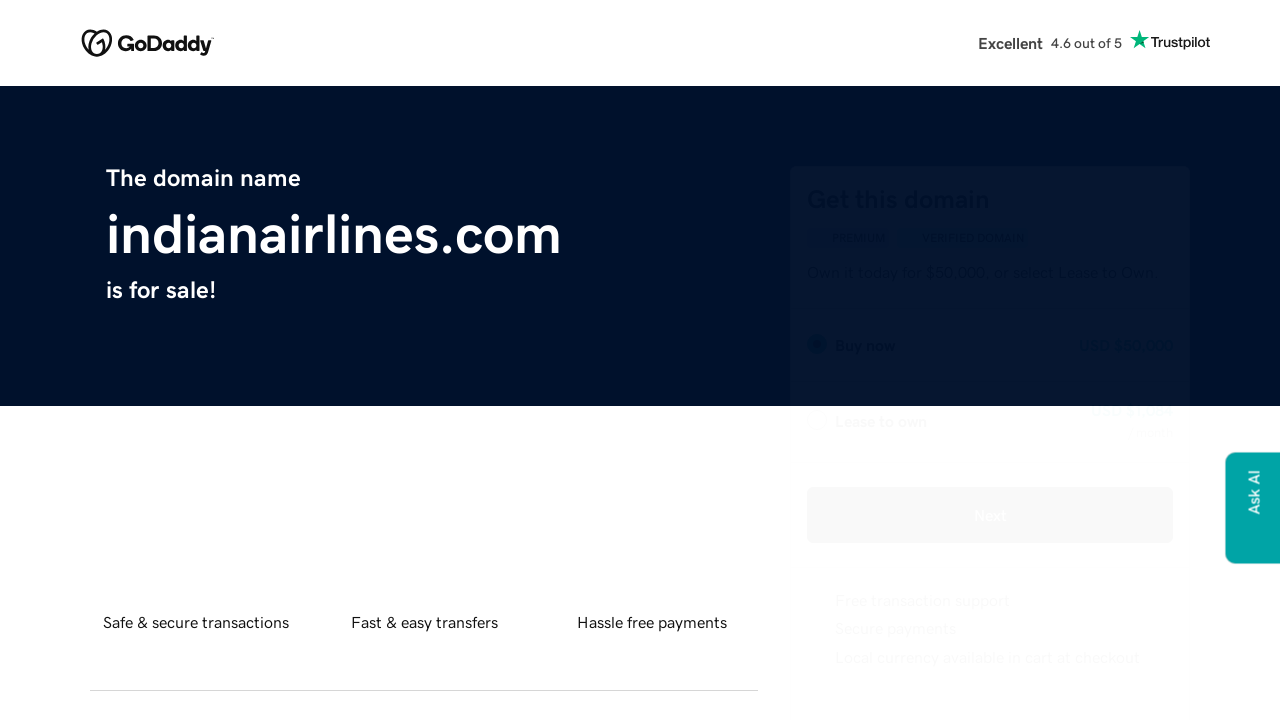

Page loaded and DOM content ready
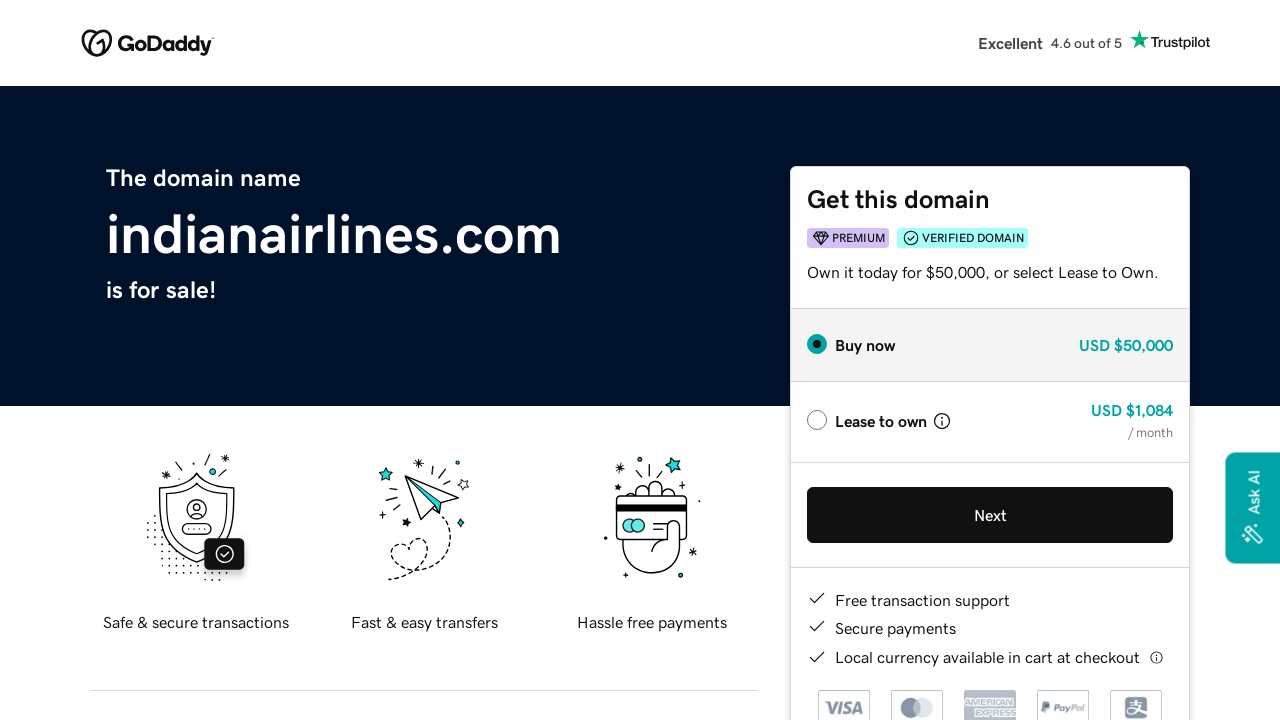

Verified page title contains 'indianairlines'
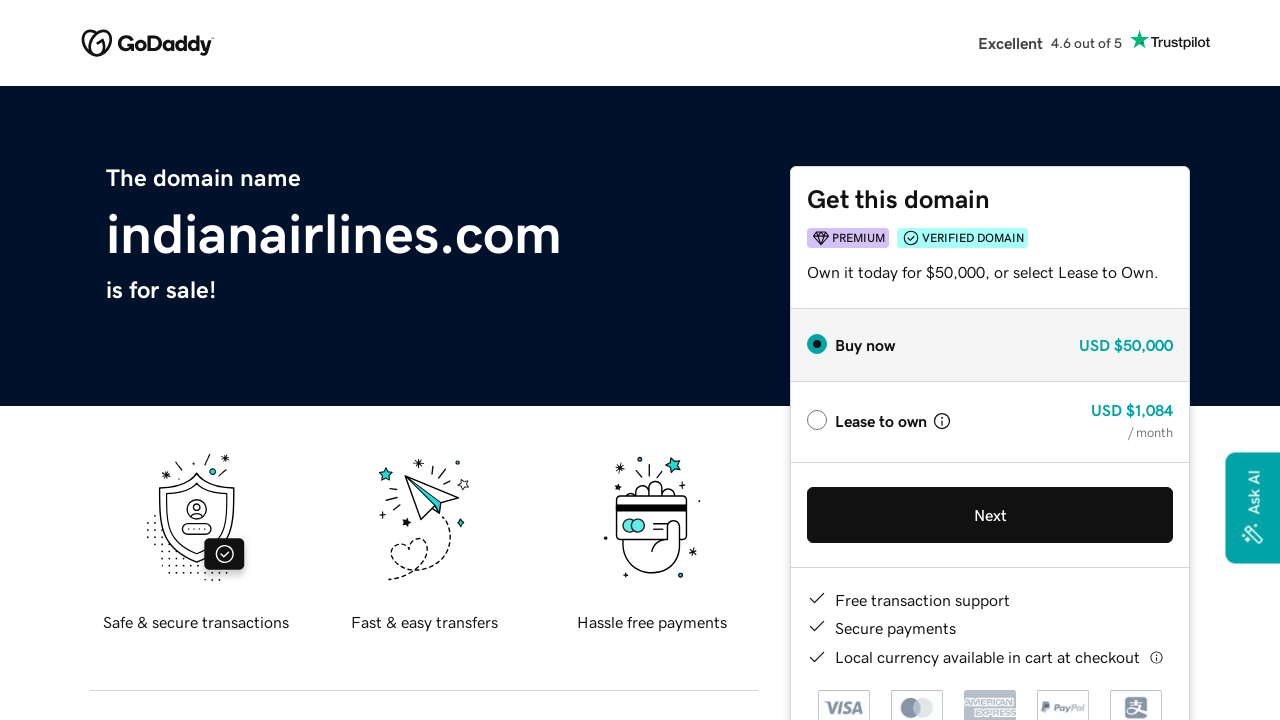

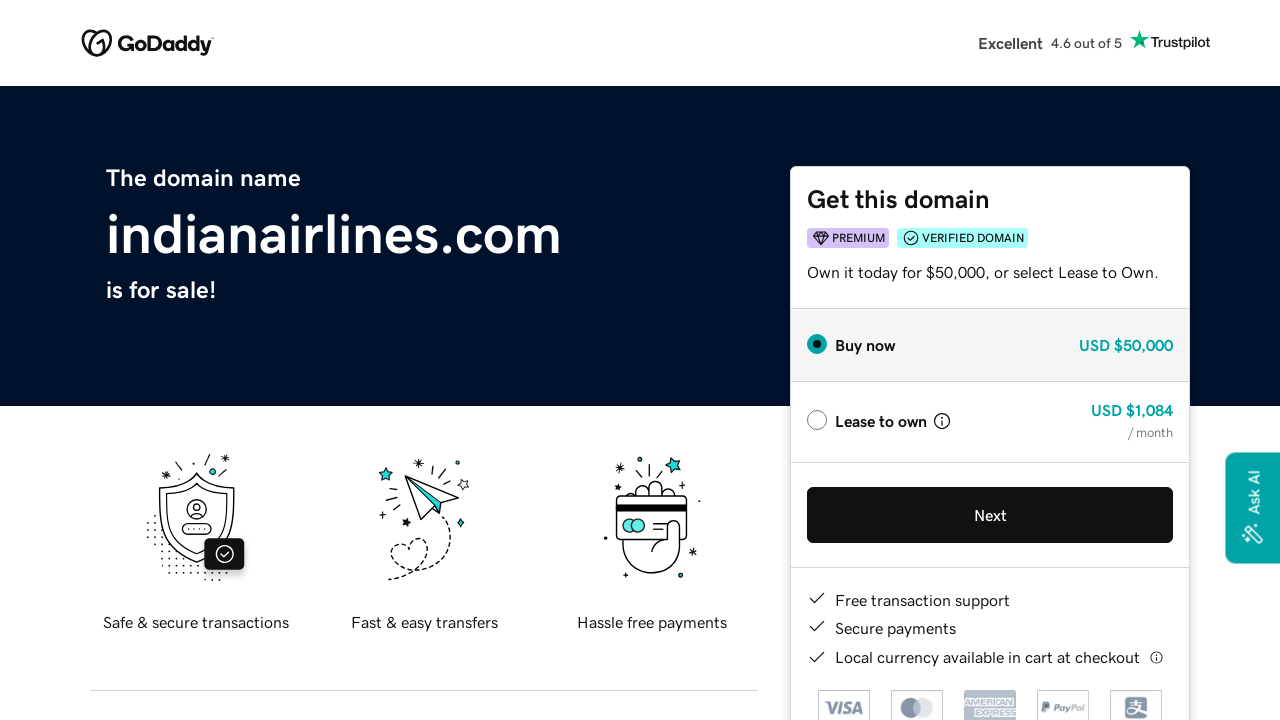